Tests tab navigation through various UI elements including demo, file, trim, outline buttons and help navigation controls in the Elan IDE.

Starting URL: https://elan-language.github.io/LanguageAndIDE/

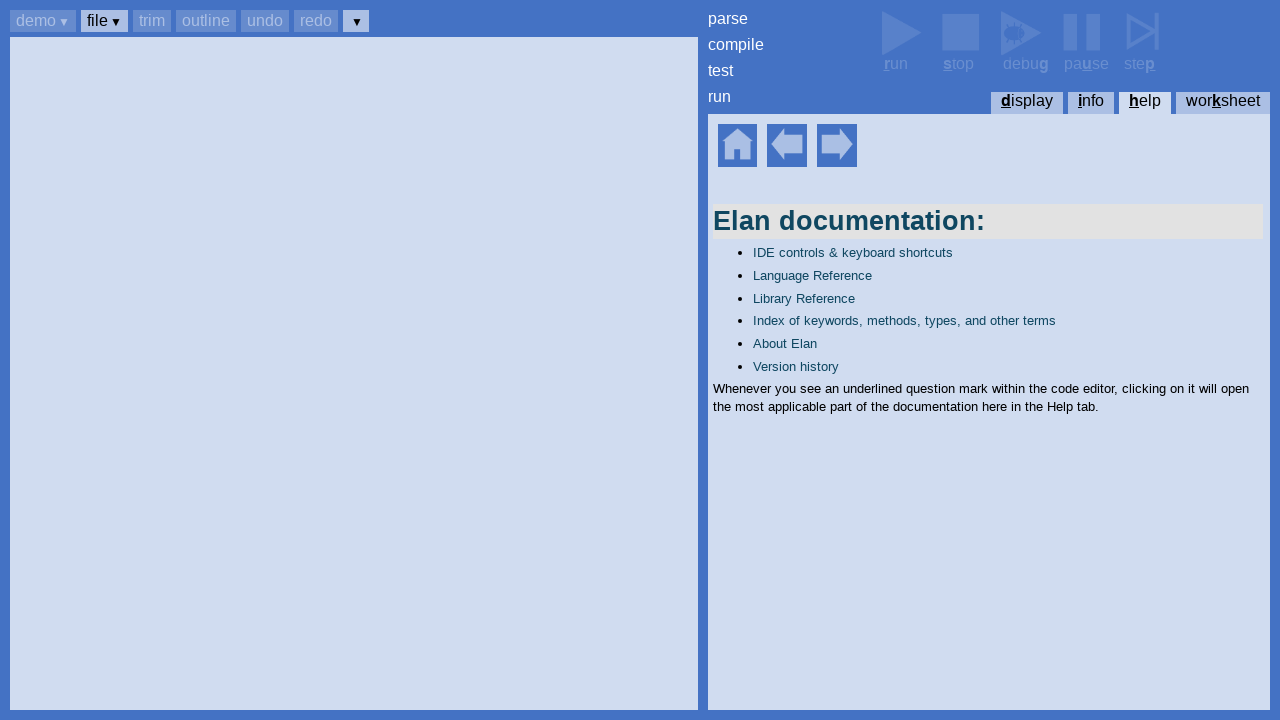

Set up dialog handler to auto-accept dialogs
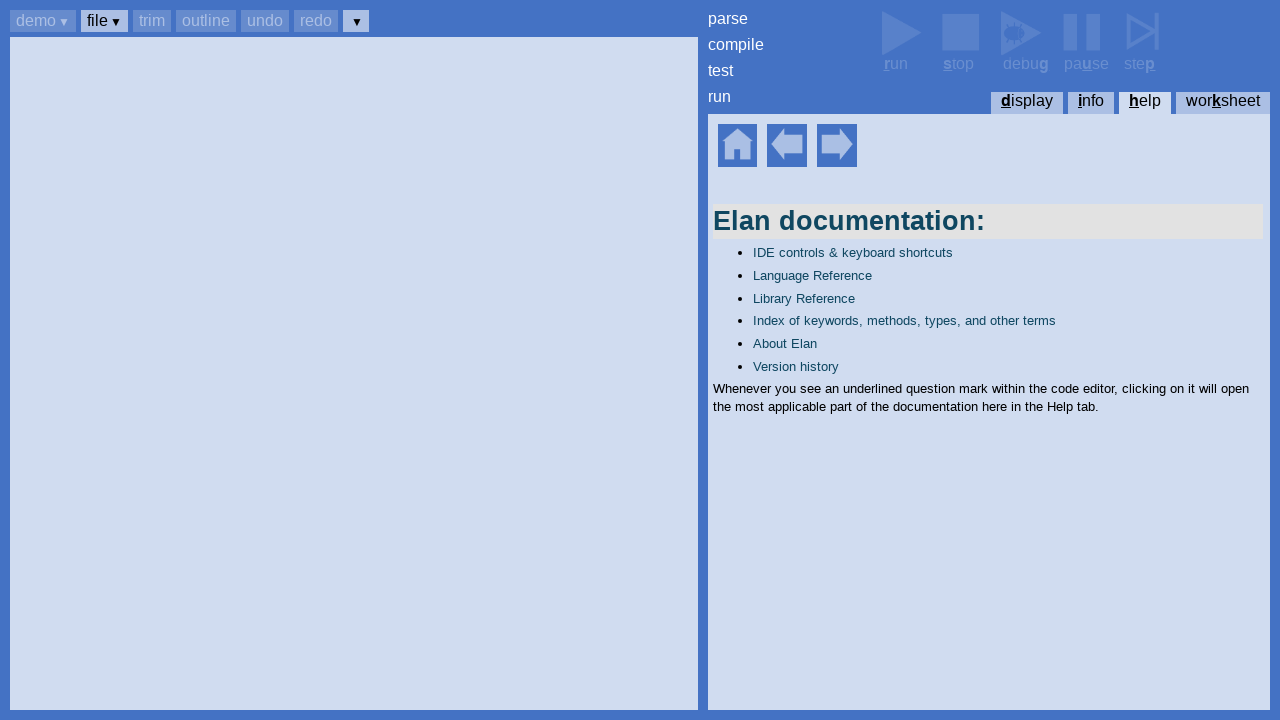

Help panel became visible
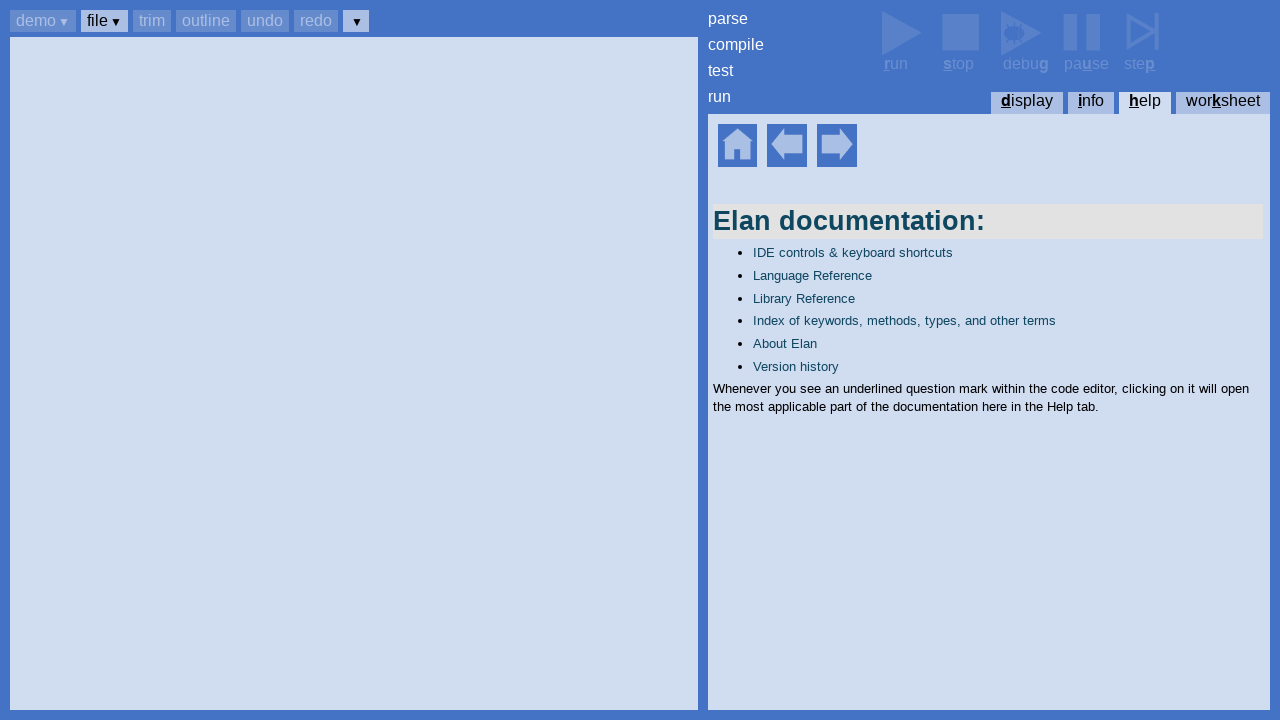

Pressed Control+b to focus on demo button
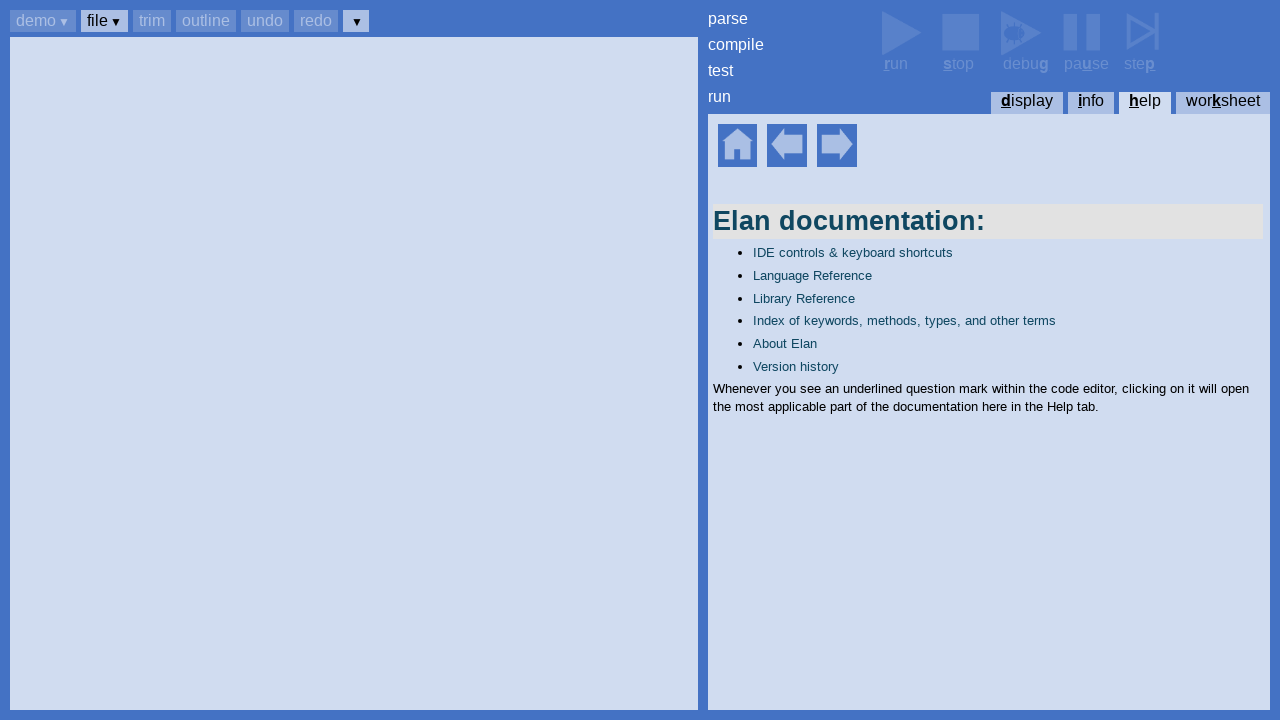

Pressed Tab to navigate to next UI element
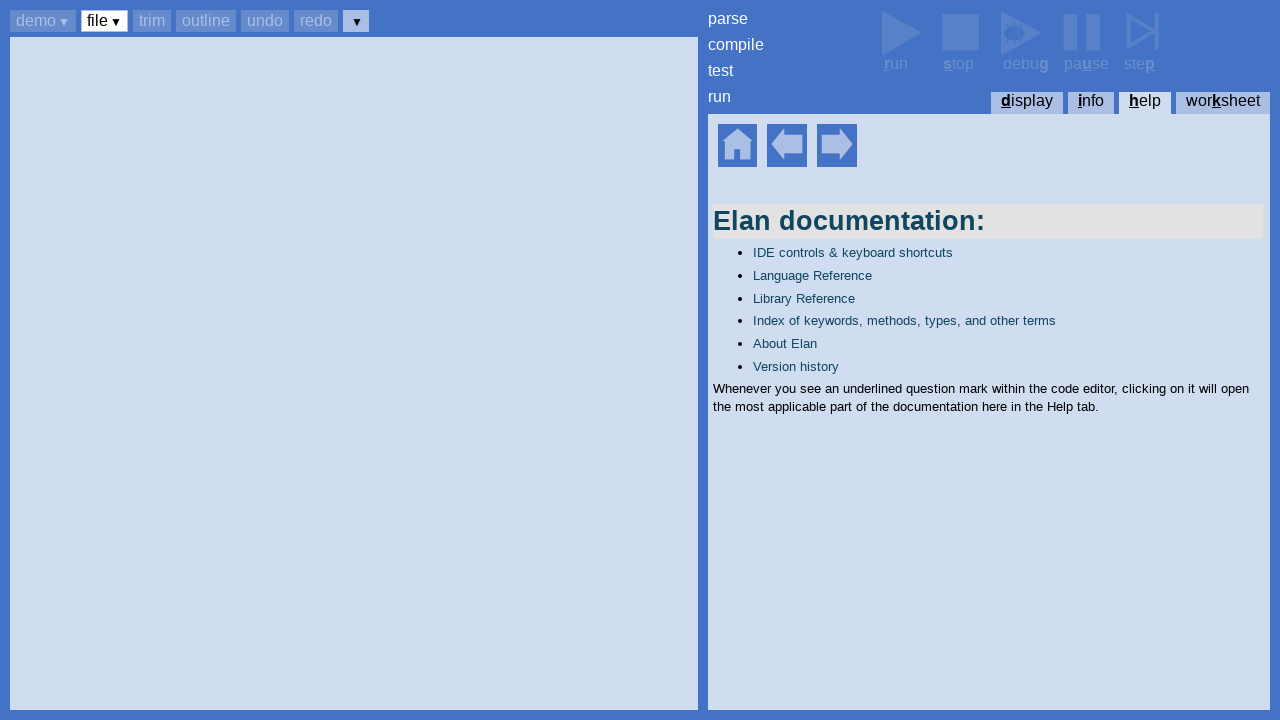

Pressed Tab to navigate to next UI element
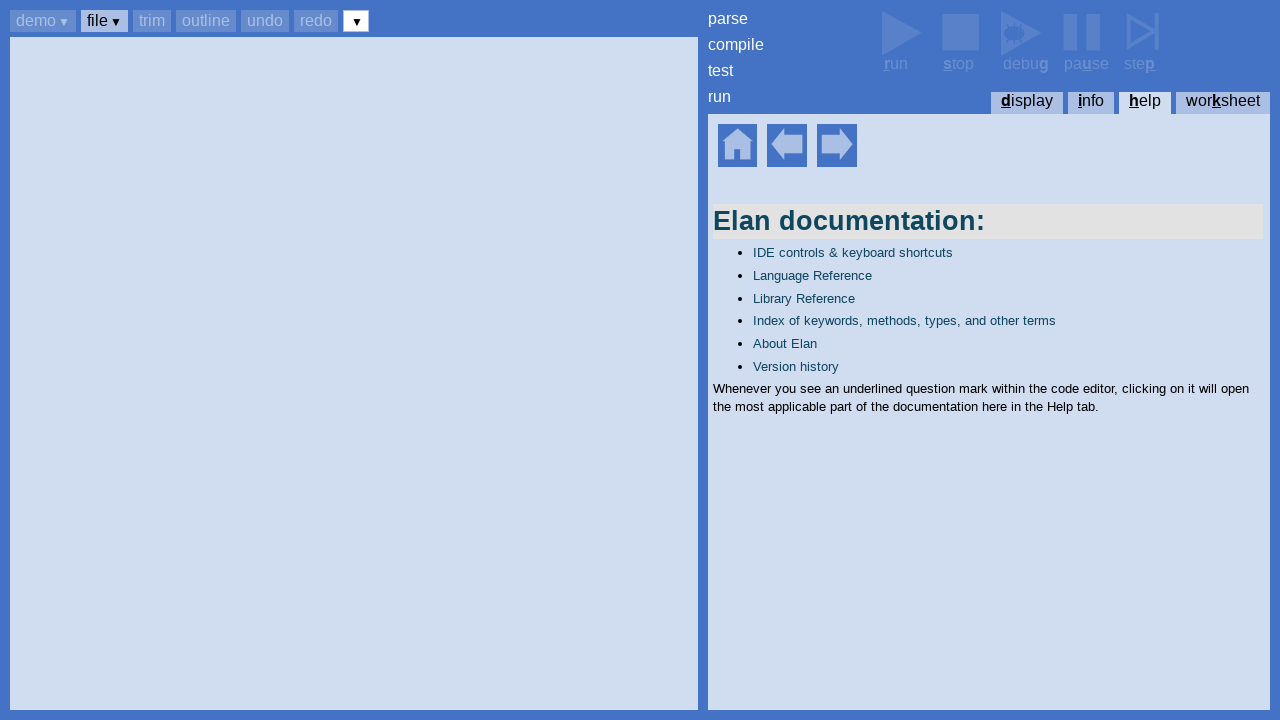

Pressed Tab to navigate to next UI element
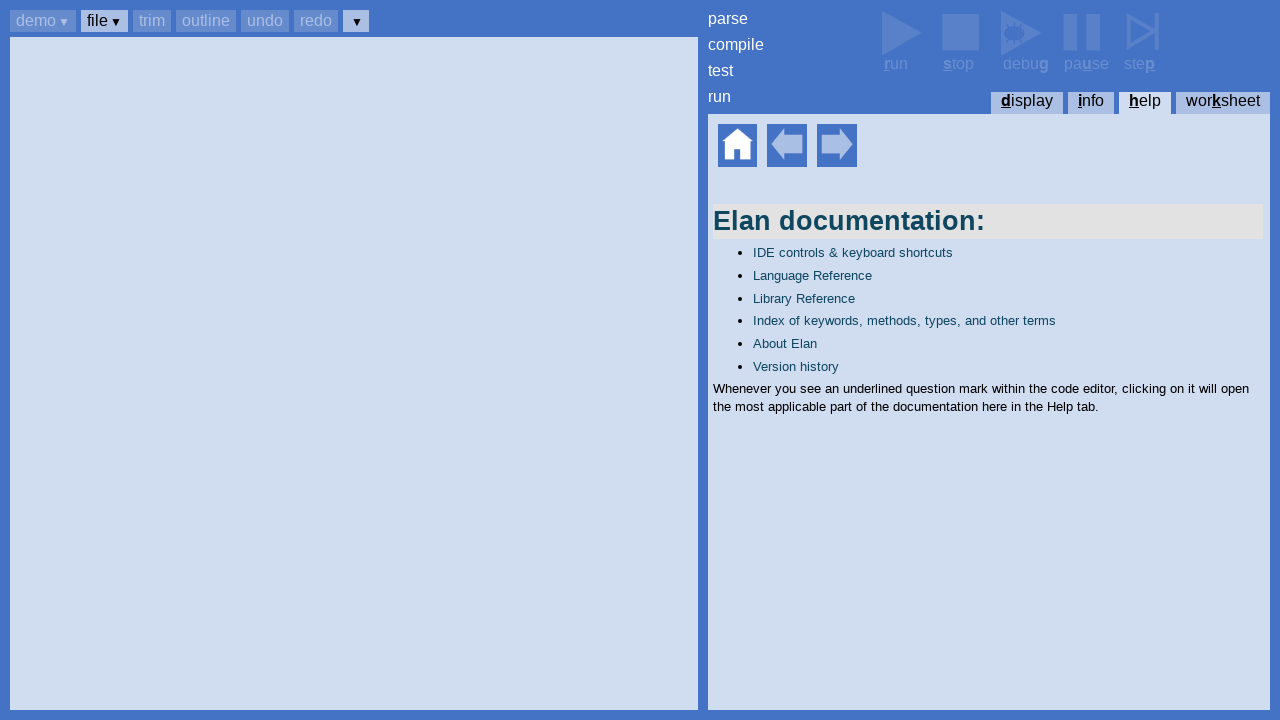

Pressed Tab to navigate to next UI element
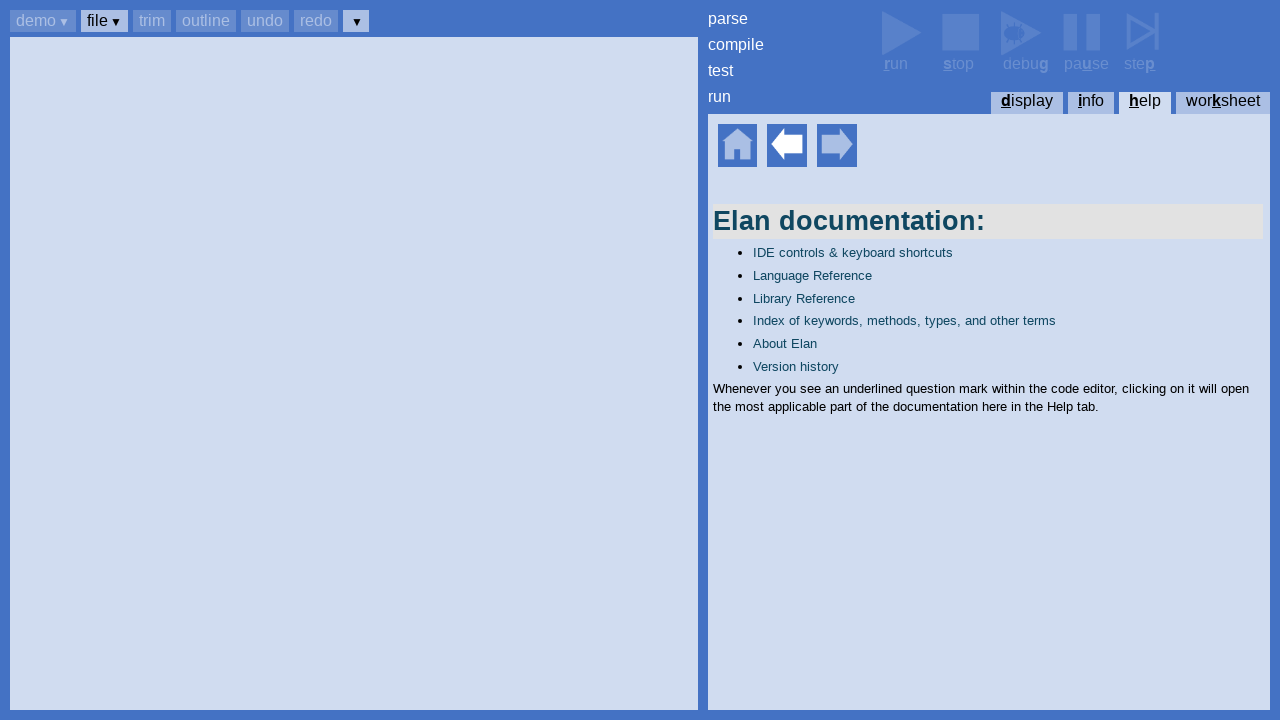

Pressed Tab to navigate to next UI element
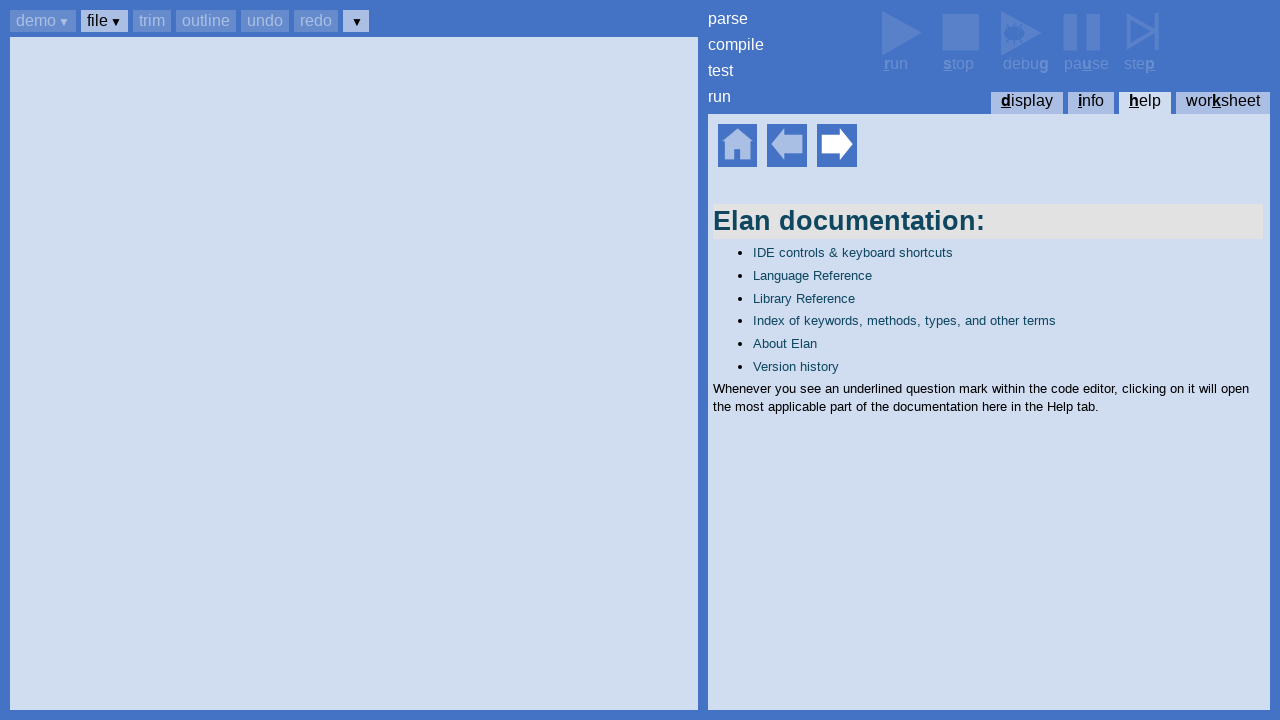

Pressed Tab to navigate to next UI element
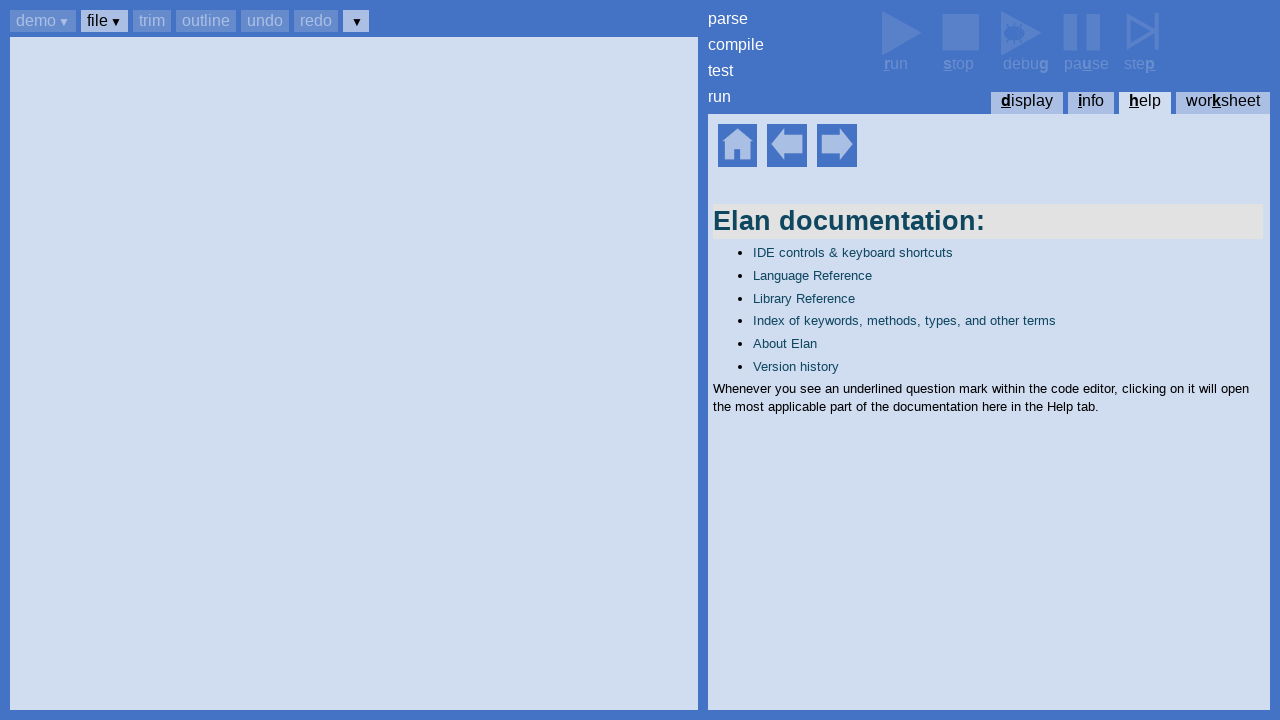

Pressed Control+d to switch to display panel
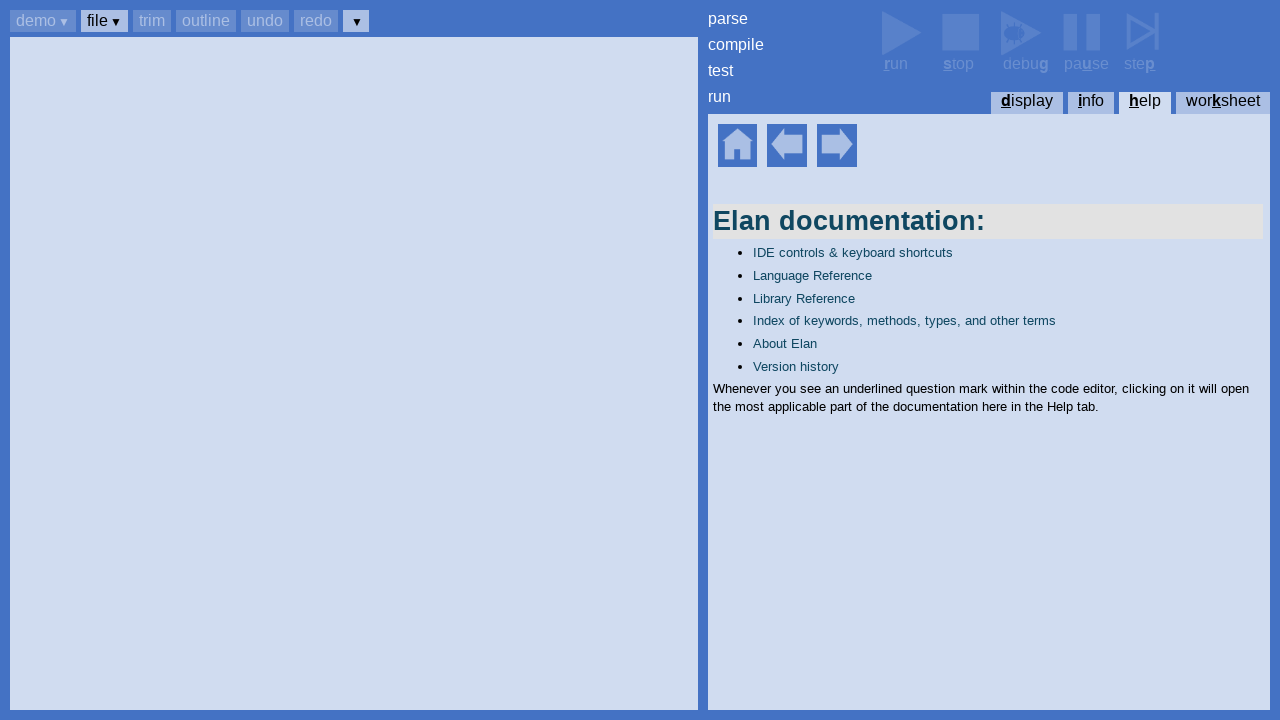

Pressed Tab to navigate within display panel
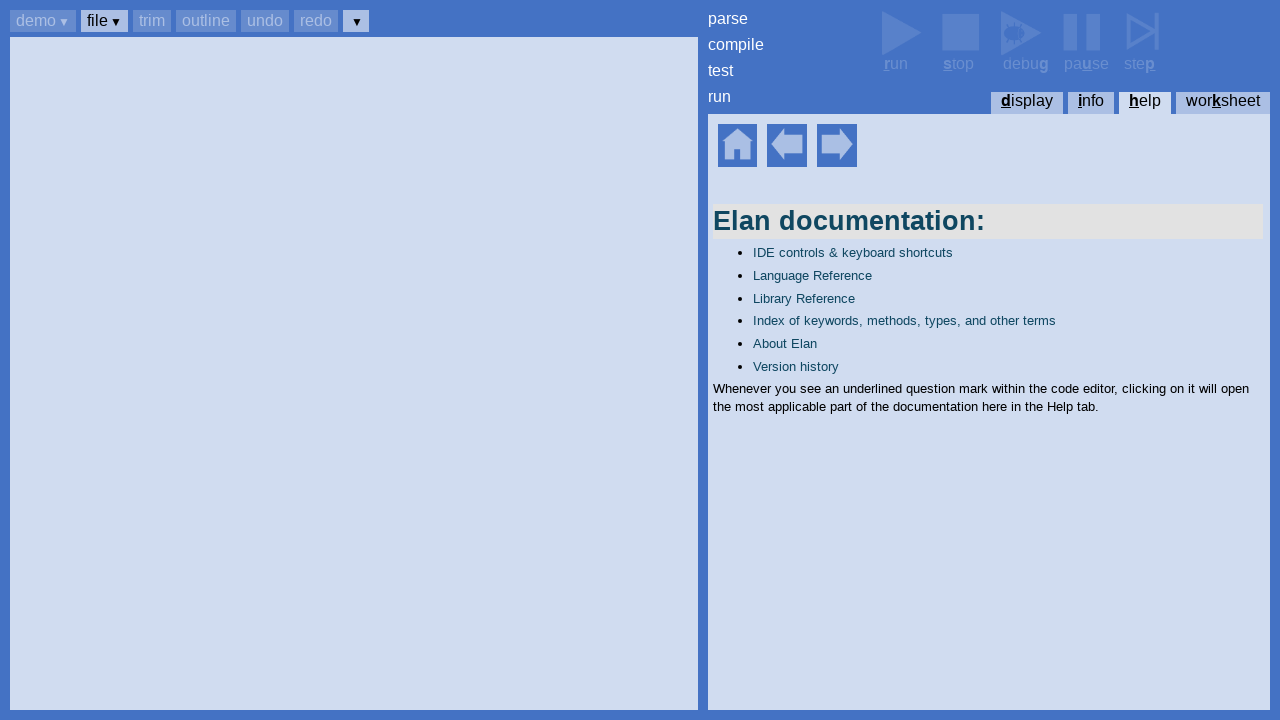

Pressed Control+k to switch to worksheets panel
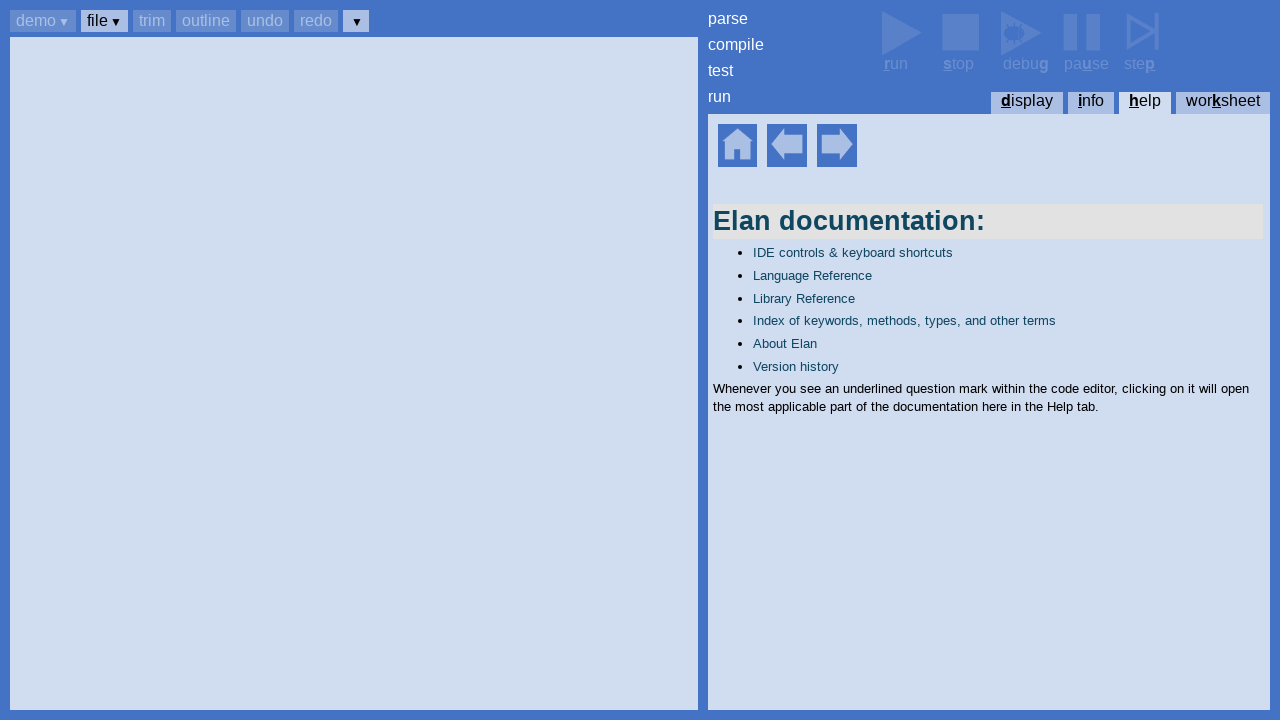

Pressed Tab to navigate within worksheets panel
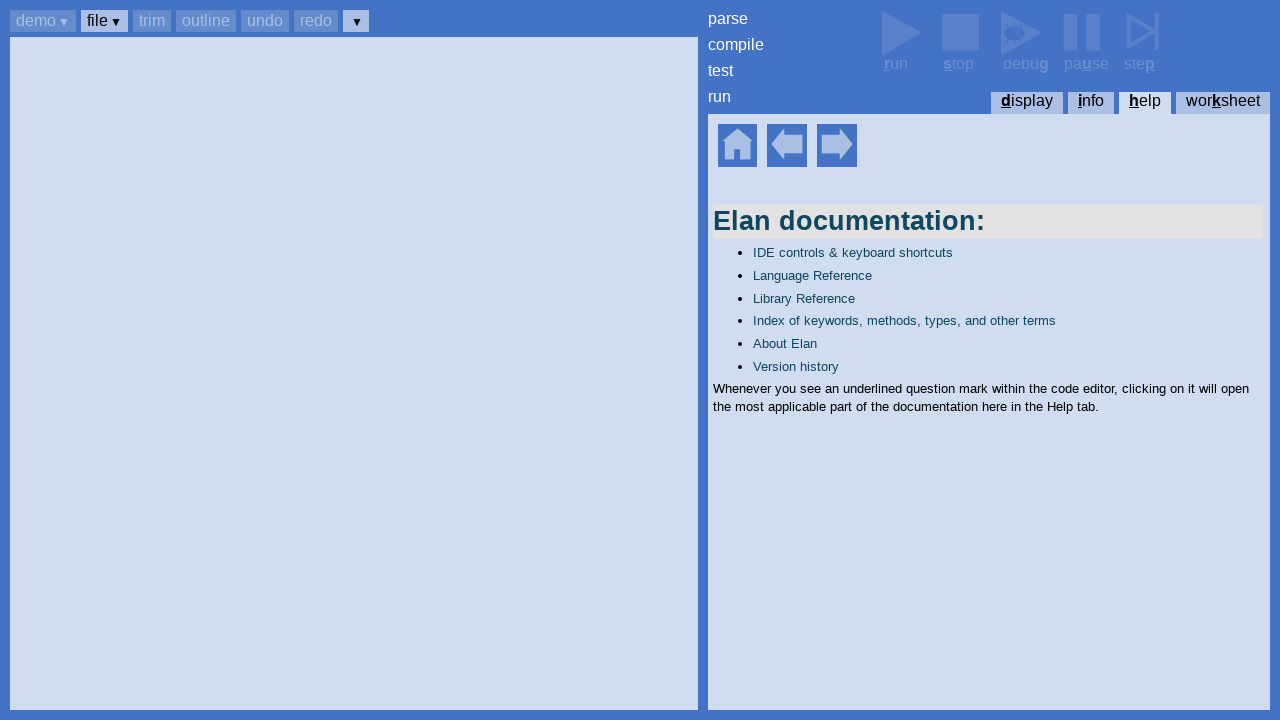

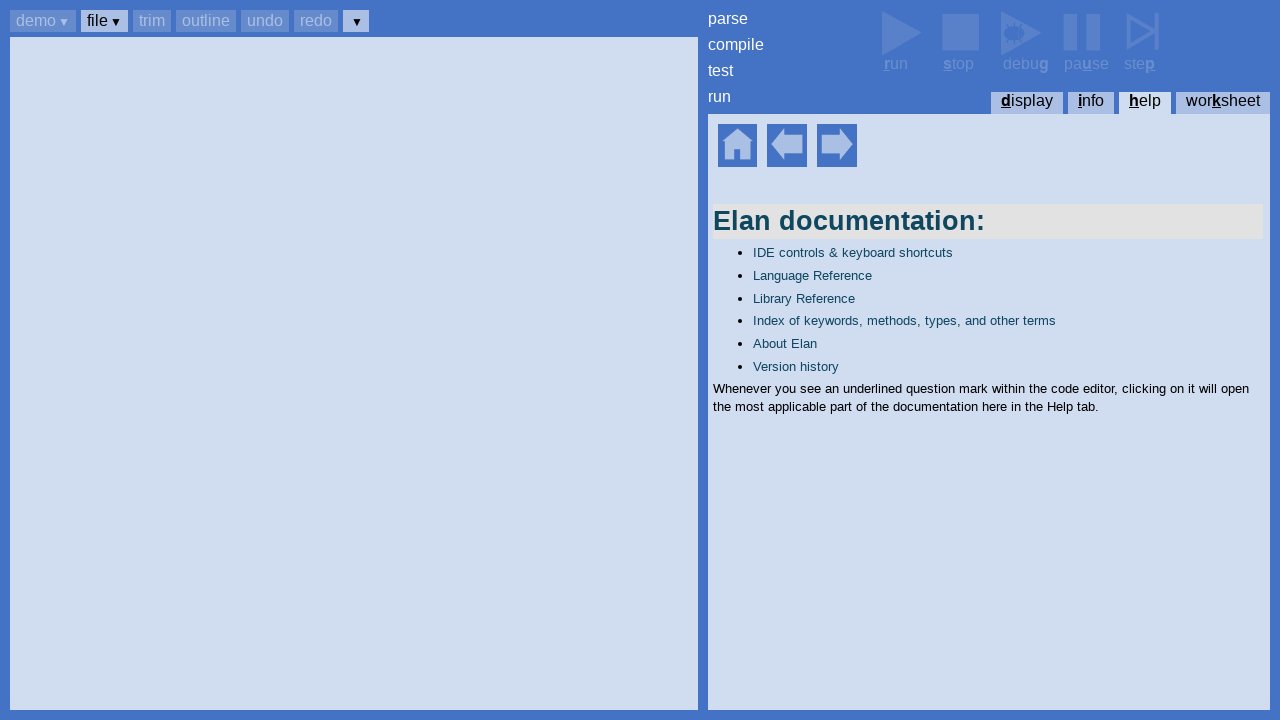